Navigates to Swarthmore College course catalog, clicks on the first department link, and verifies that course listings are displayed on the page.

Starting URL: https://catalog.swarthmore.edu/content.php?catoid=7&navoid=194

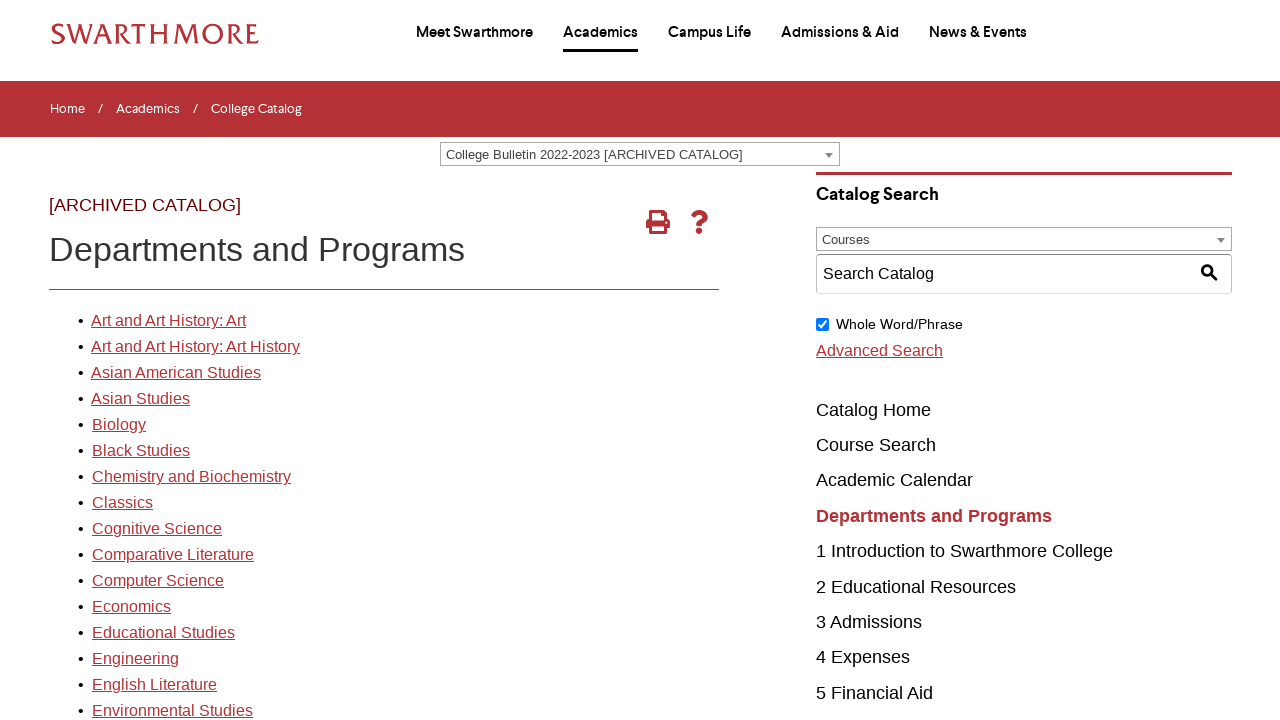

Navigated to Swarthmore College course catalog
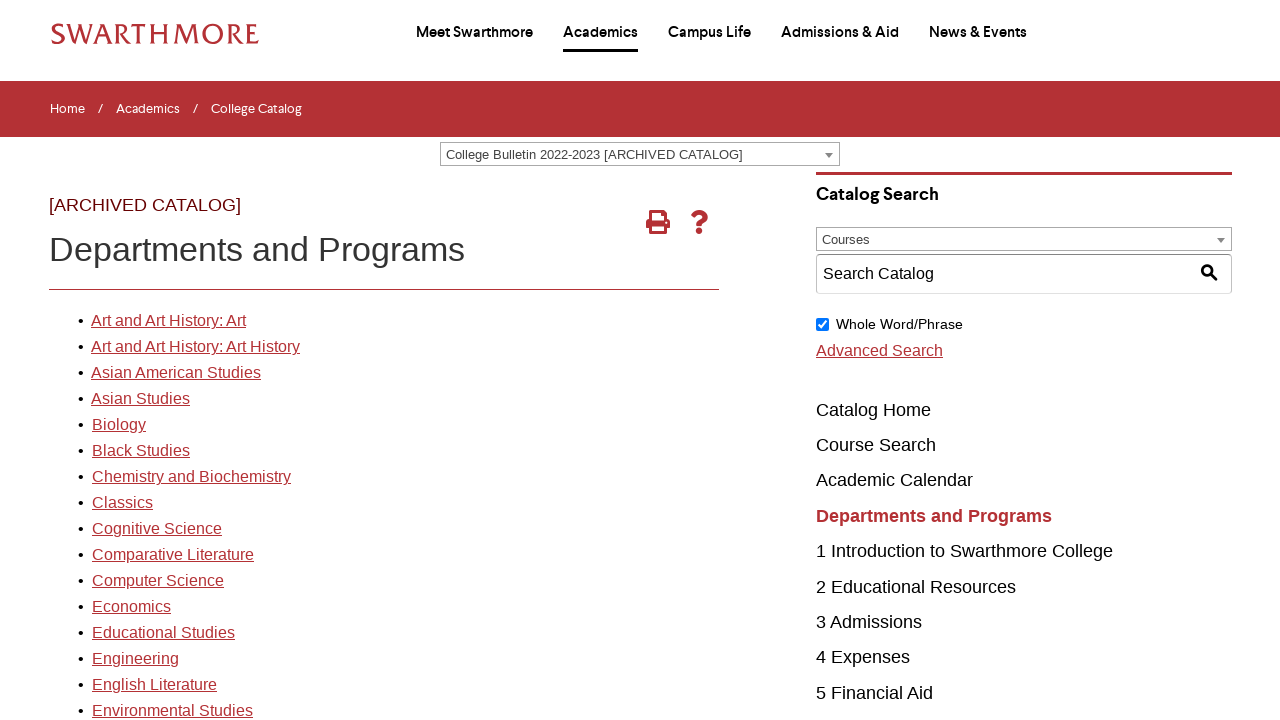

Clicked on the first department link at (168, 321) on xpath=//*[@id="gateway-page"]/body/table/tbody/tr[3]/td[1]/table/tbody/tr[2]/td[
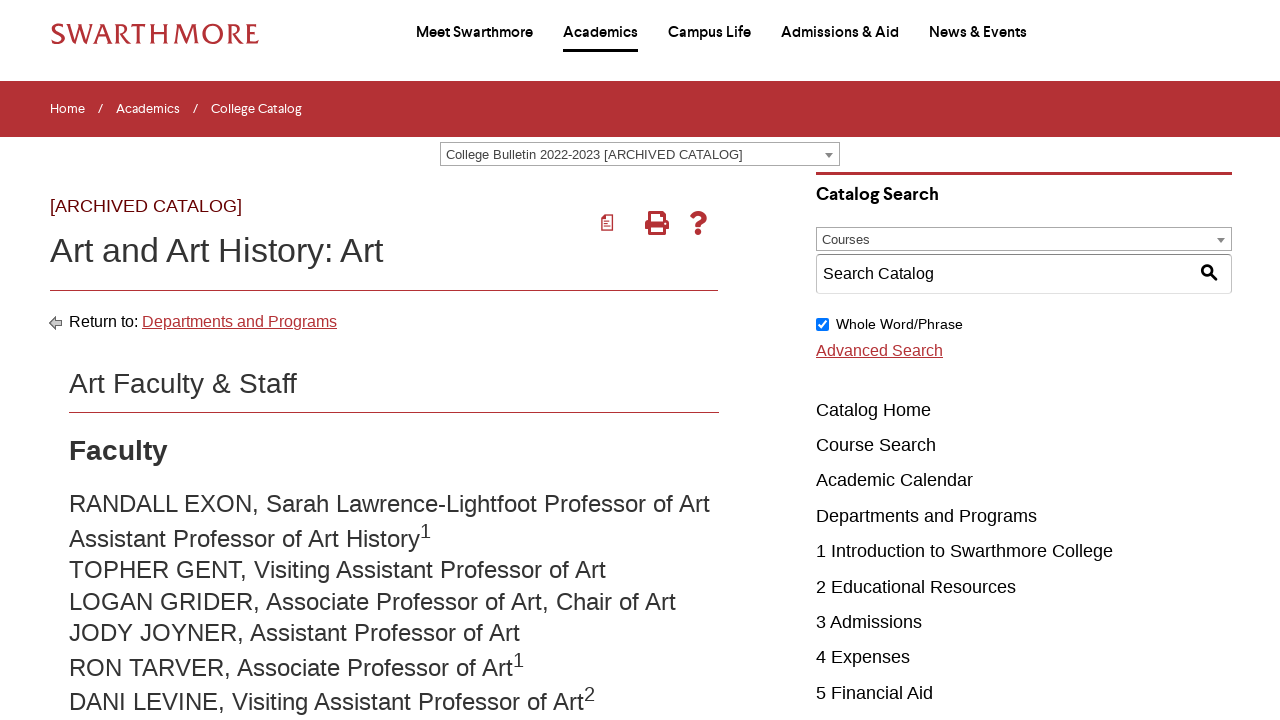

Course listings loaded successfully
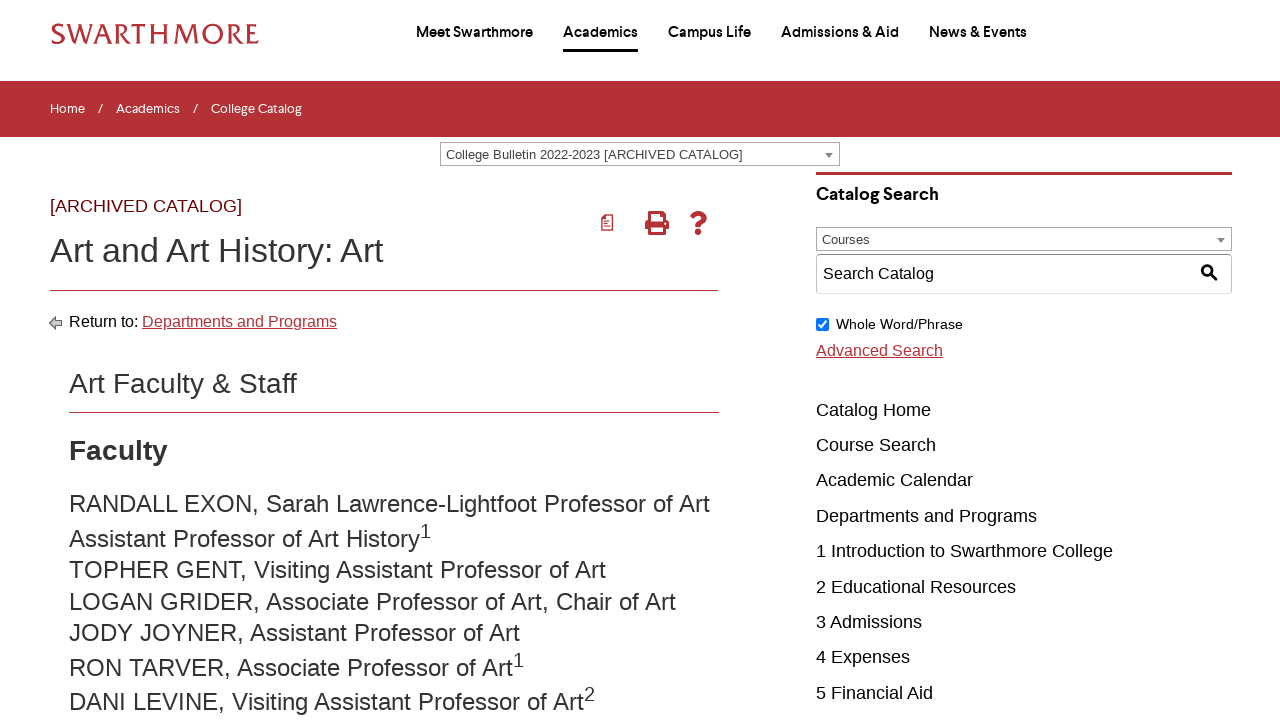

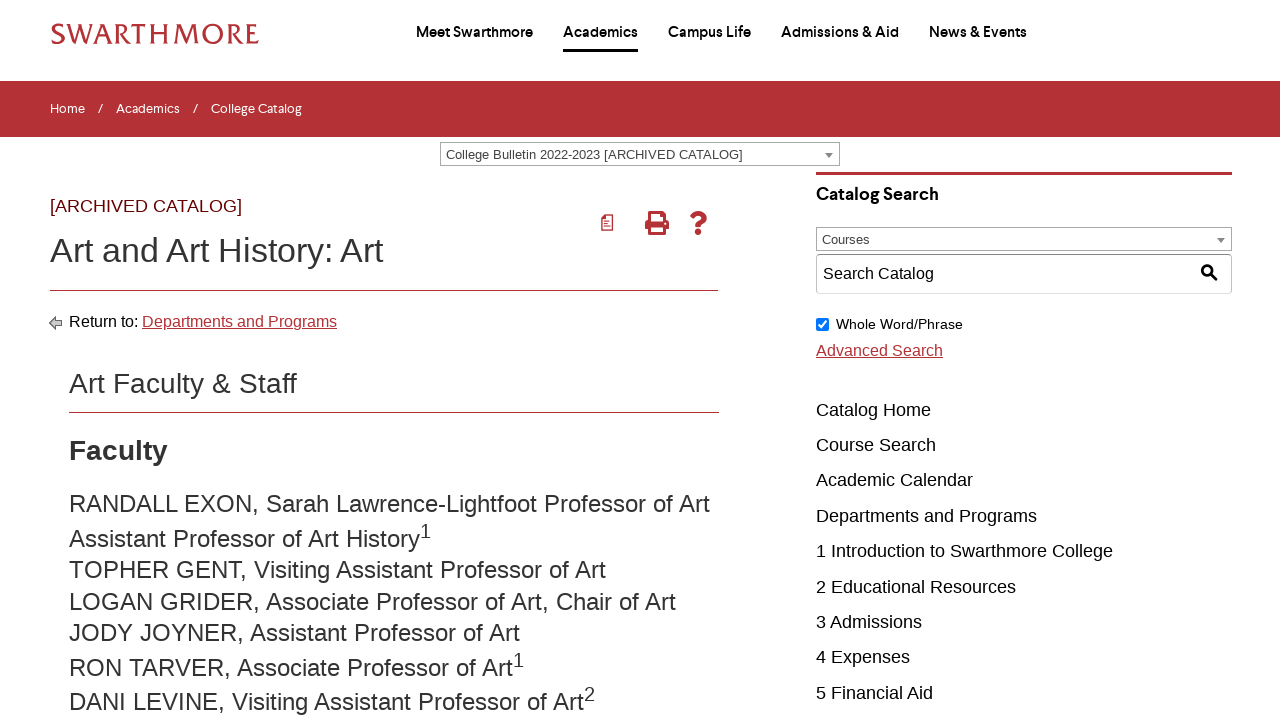